Tests file download using an event handler approach by clicking the Direct Link Download button

Starting URL: https://testpages.eviltester.com/styled/download/download.html

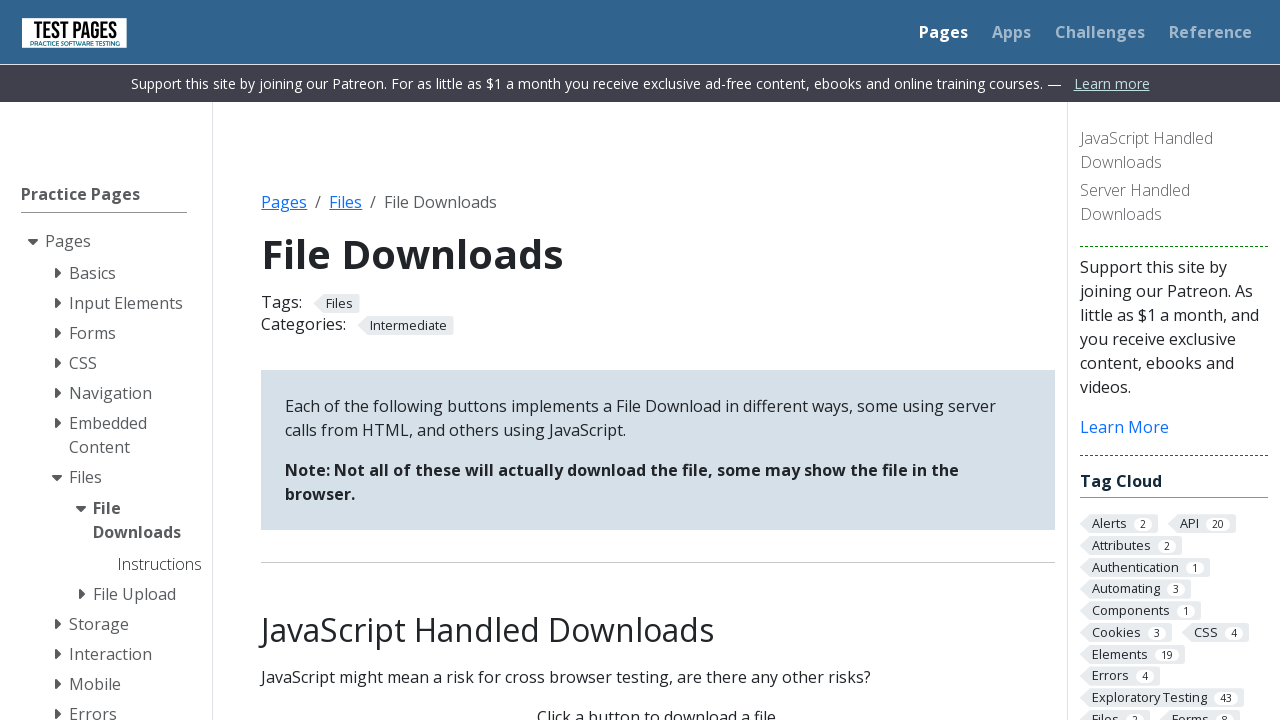

Registered download event handler
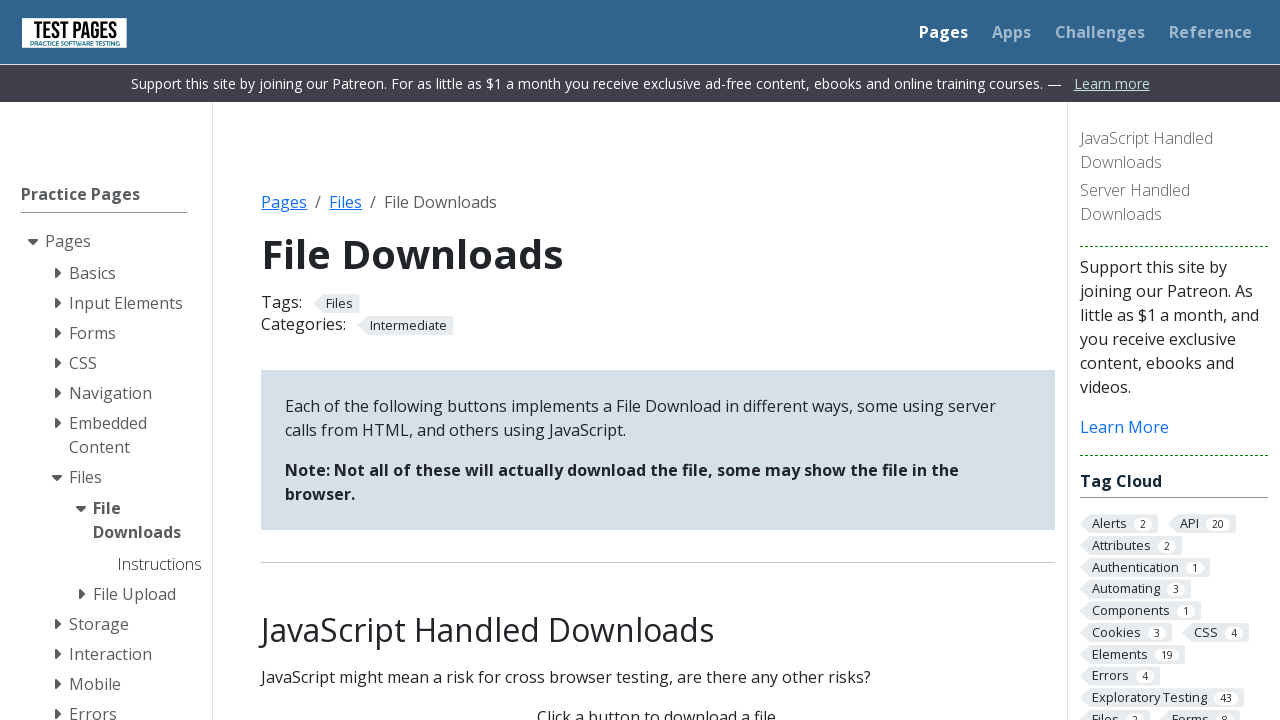

Clicked Direct Link Download button at (658, 360) on internal:role=button[name="Direct Link Download"s]
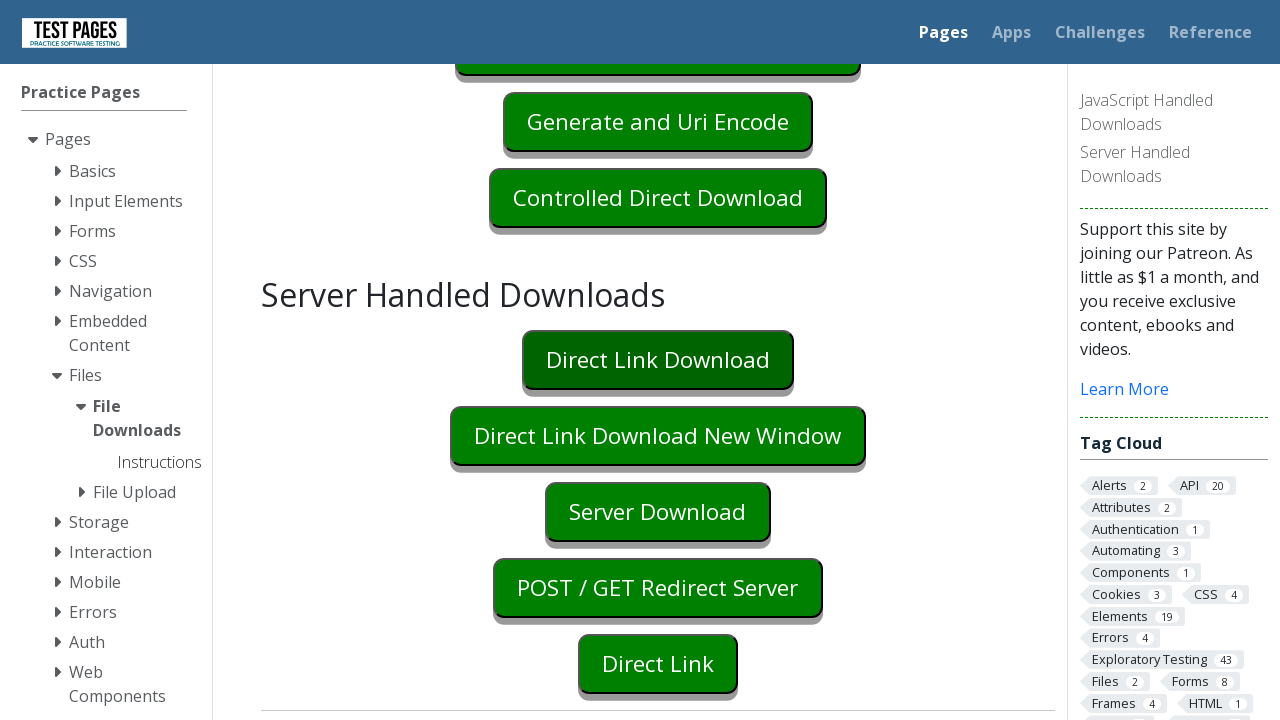

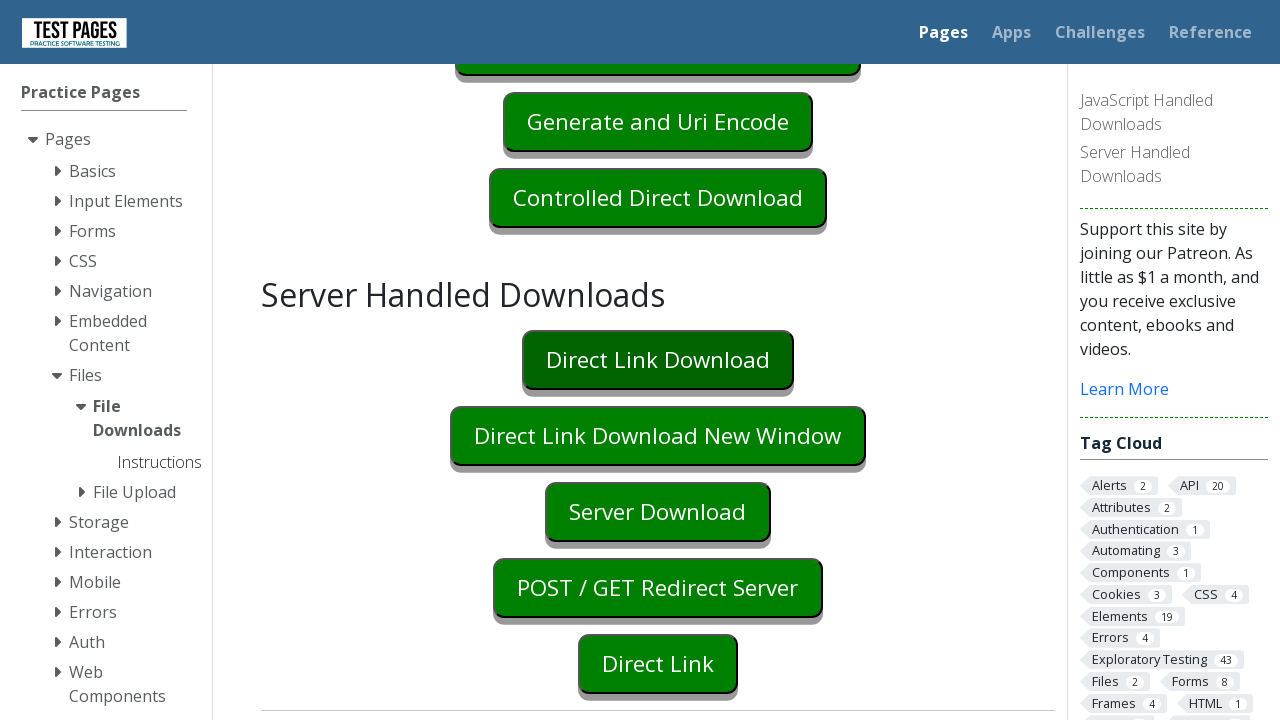